Tests client-side delay handling by clicking a button that triggers an AJAX request and waiting for a success label to appear, then clicking on it.

Starting URL: http://uitestingplayground.com/clientdelay

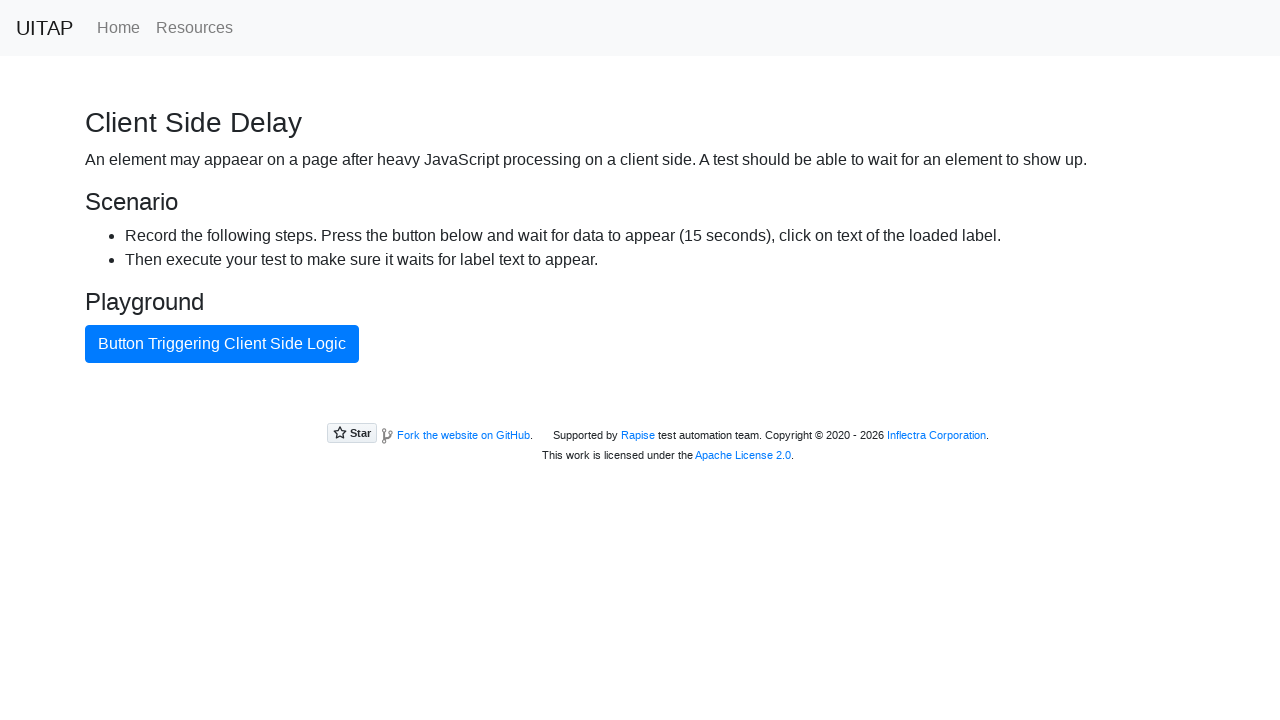

Clicked AJAX button to trigger client-side delay at (222, 344) on #ajaxButton
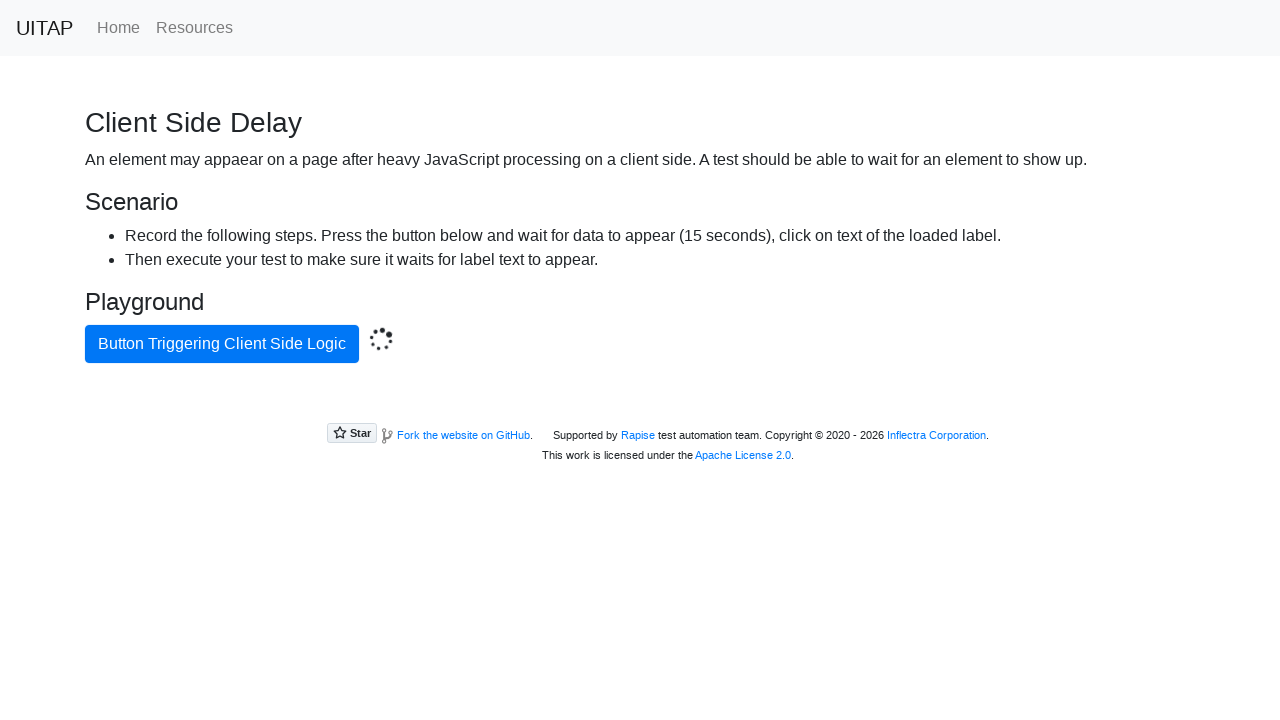

Success label appeared after client-side delay
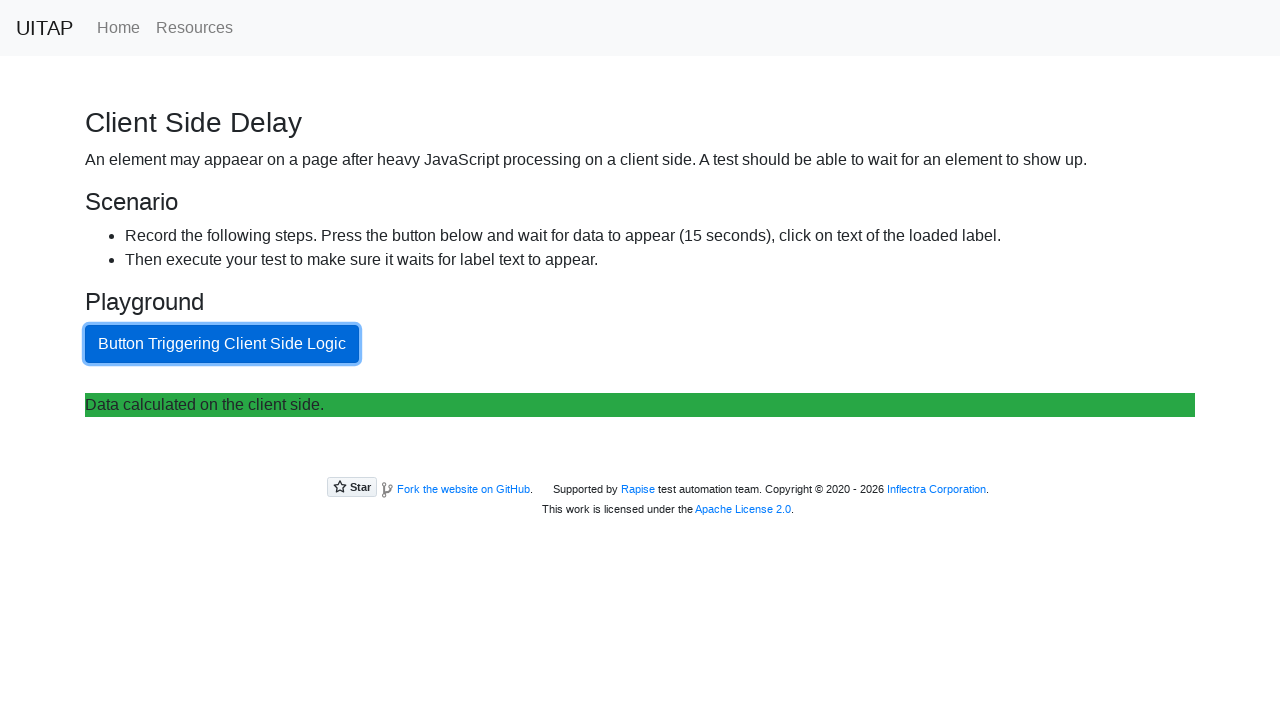

Clicked success label at (640, 405) on xpath=//*[@class='bg-success']
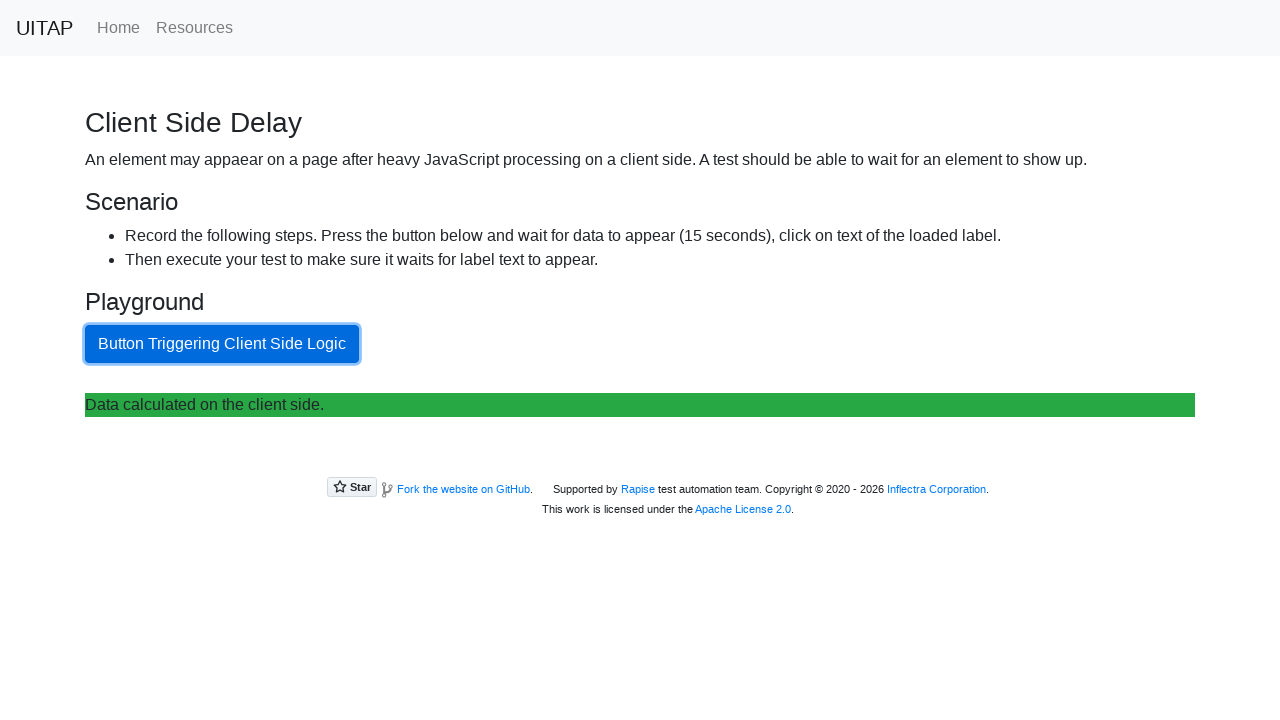

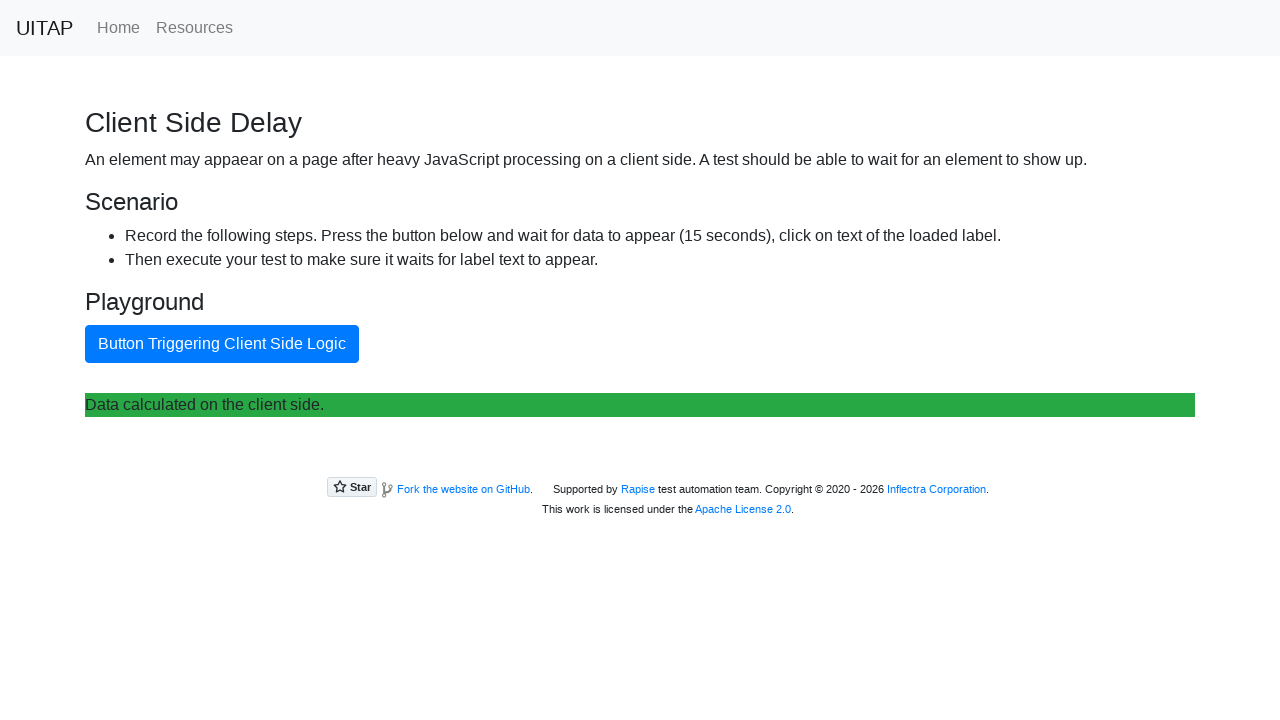